Tests the add-to-cart functionality on a demo e-commerce site by clicking the add to cart button for a product and verifying it appears in the cart with the correct product name.

Starting URL: https://bstackdemo.com/

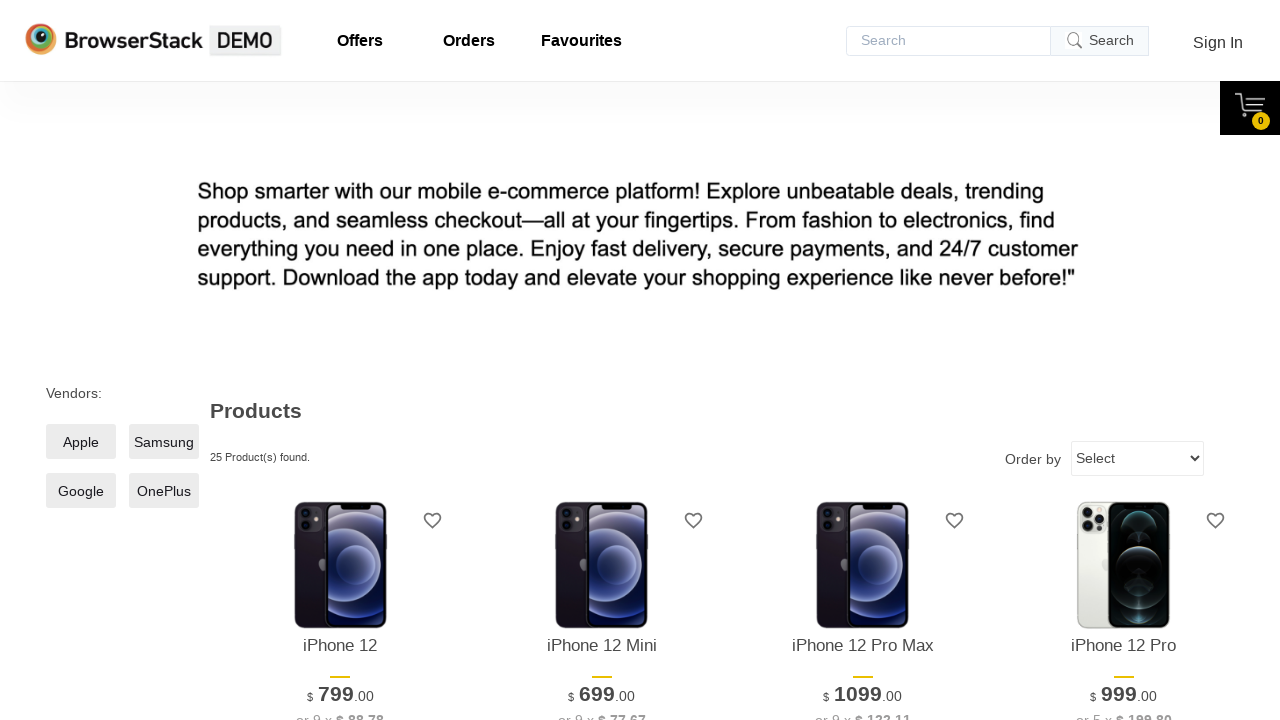

Waited for page title to contain 'StackDemo'
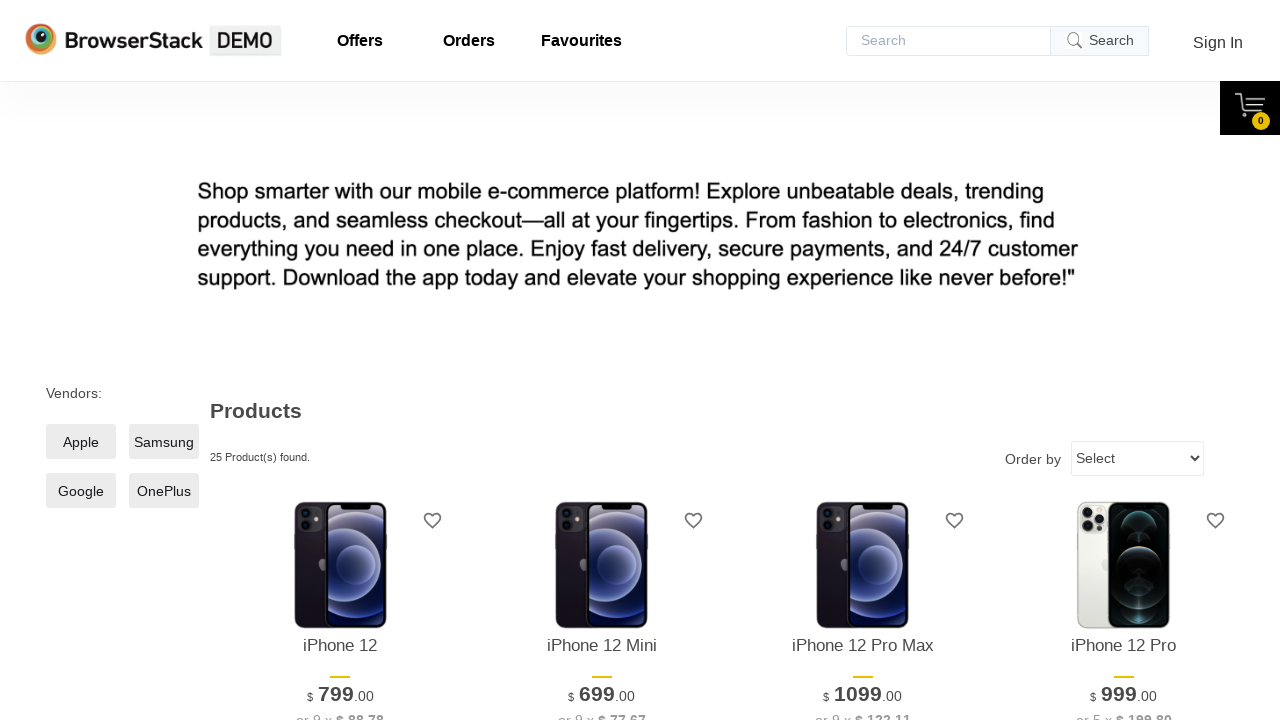

First product name element loaded
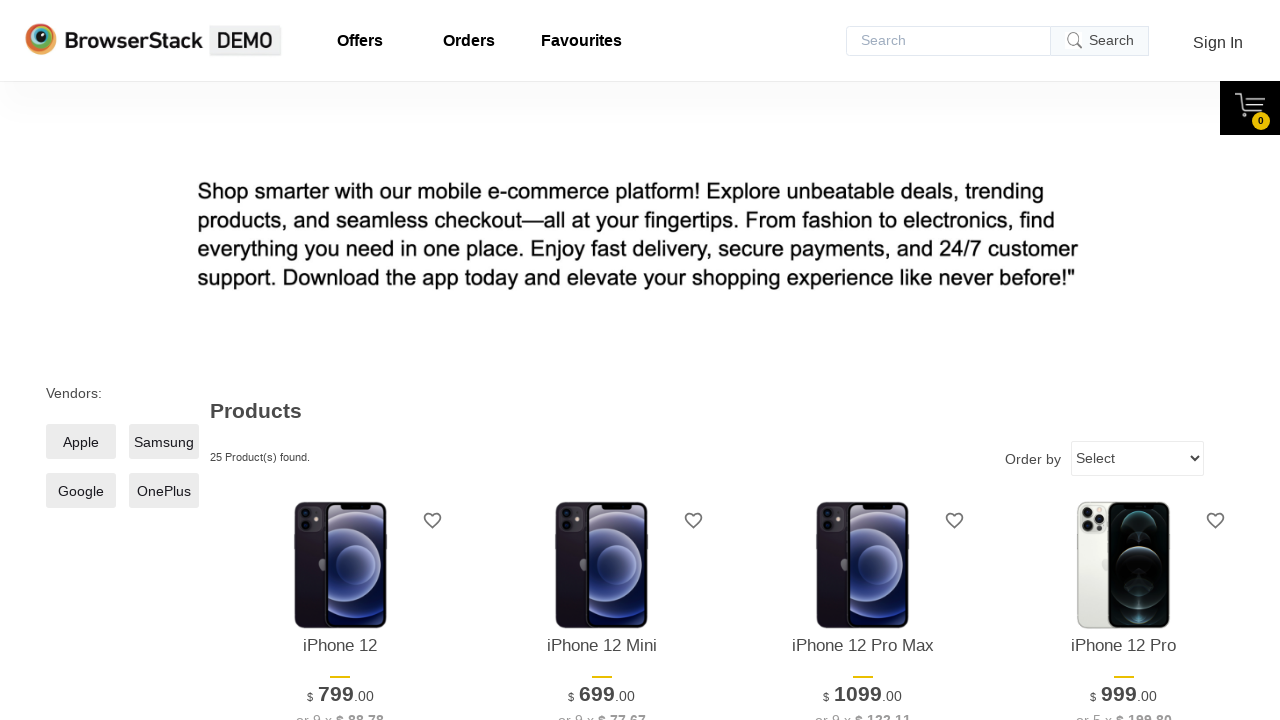

Retrieved first product name: 'iPhone 12'
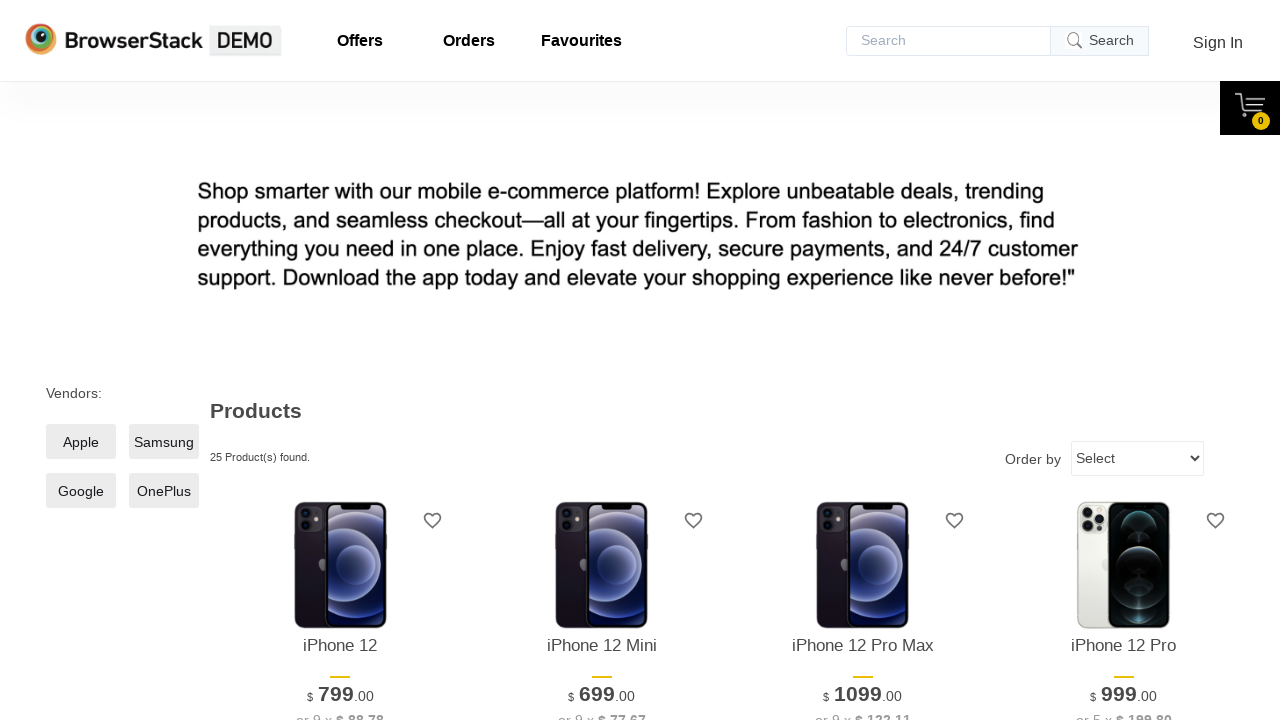

Add to cart button for first product is ready
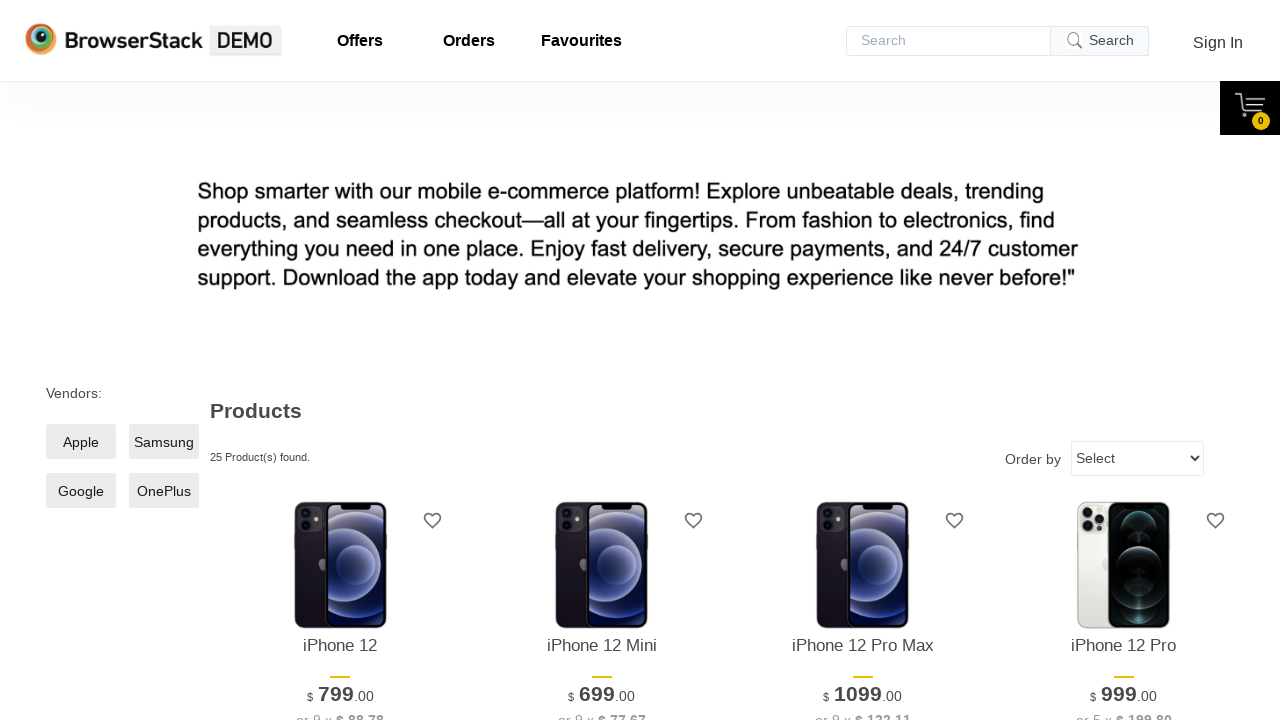

Clicked 'Add to cart' button for first product at (340, 361) on xpath=//*[@id="1"]/div[4]
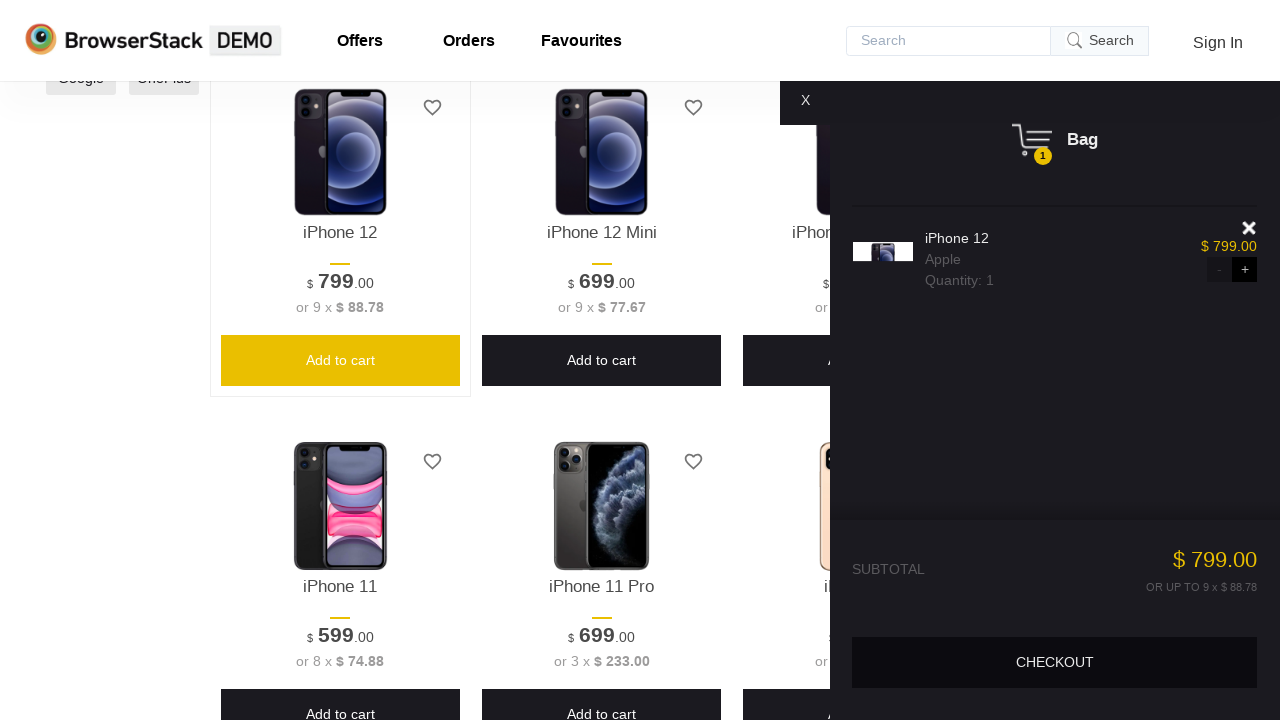

Cart pane displayed
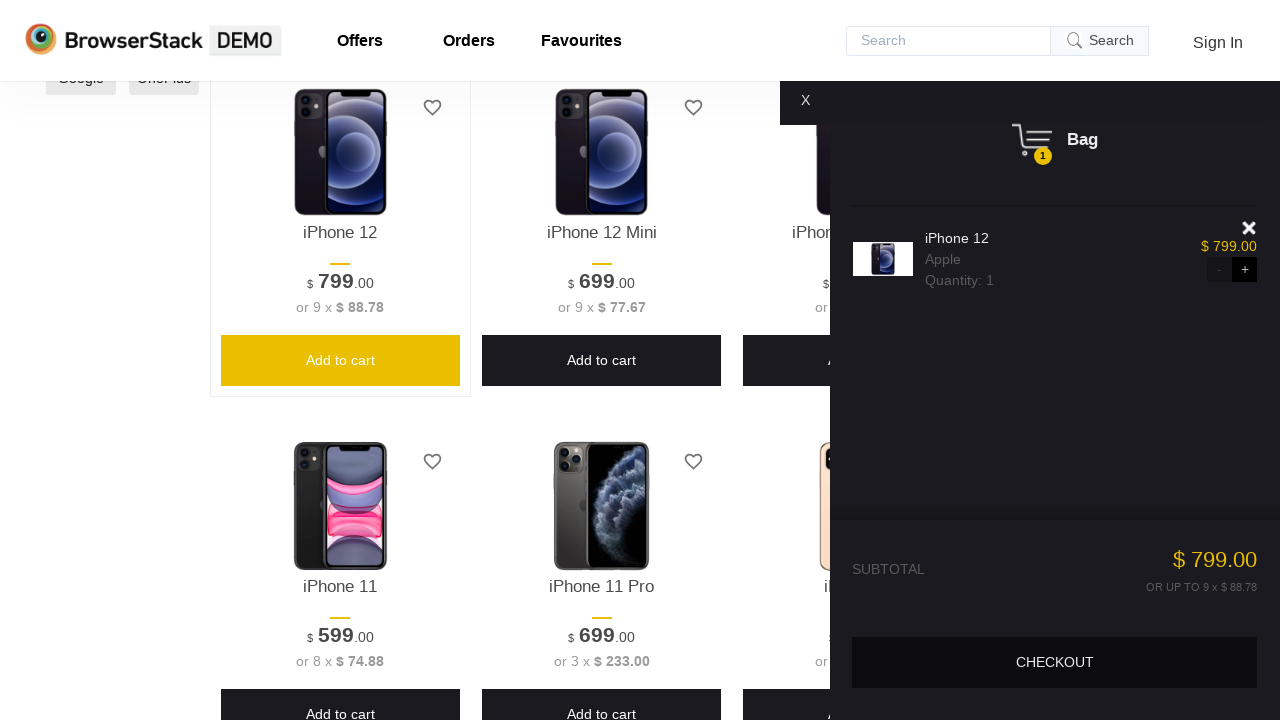

Product name in cart element loaded
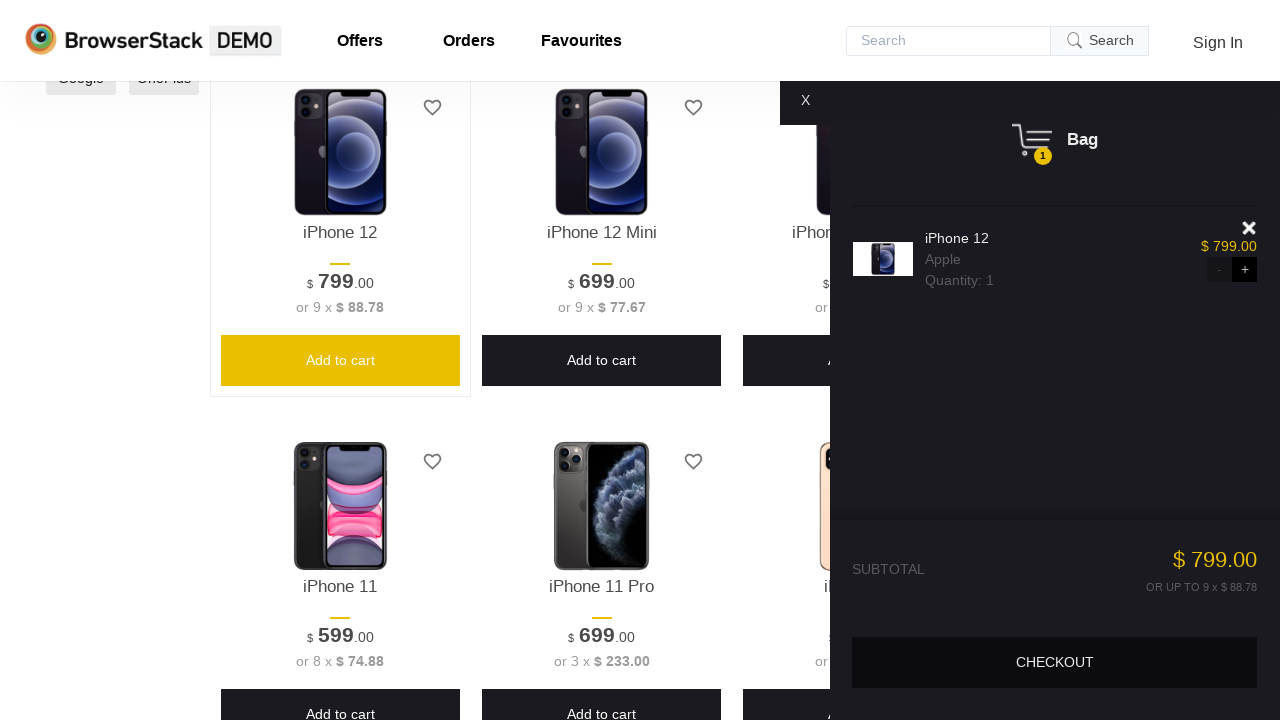

Retrieved product name from cart: 'iPhone 12'
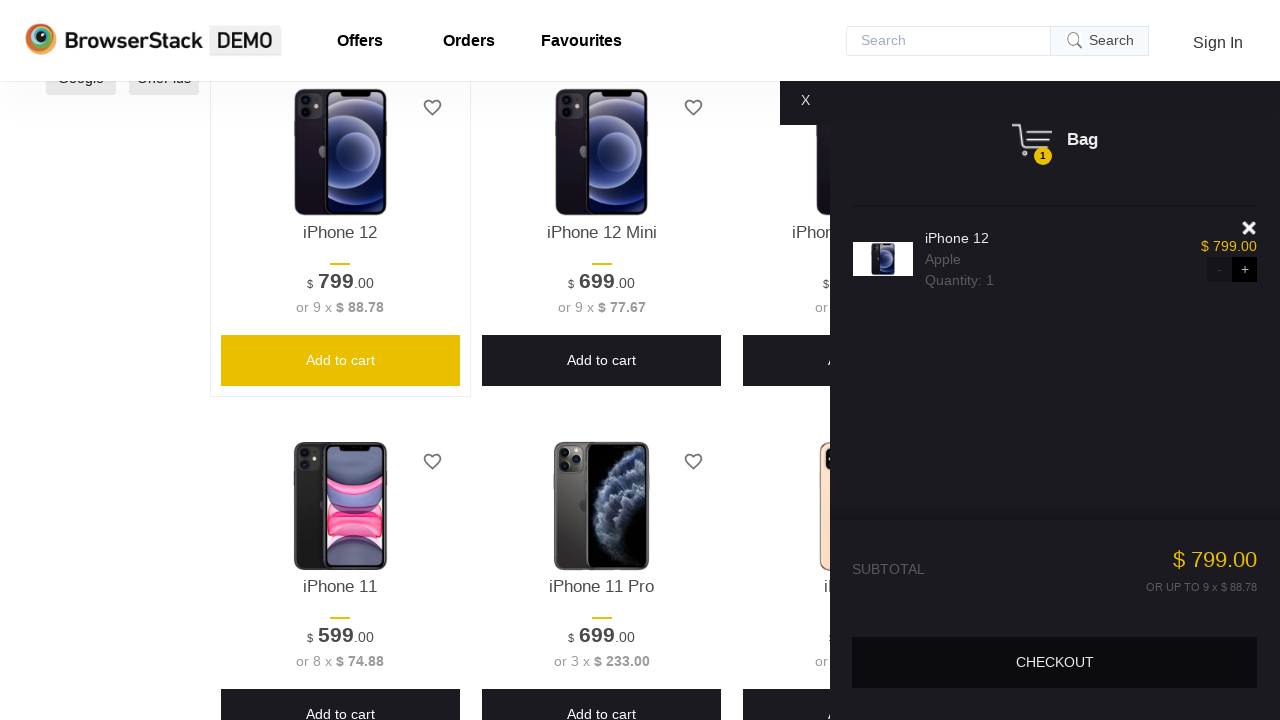

Verified product names match: 'iPhone 12' == 'iPhone 12'
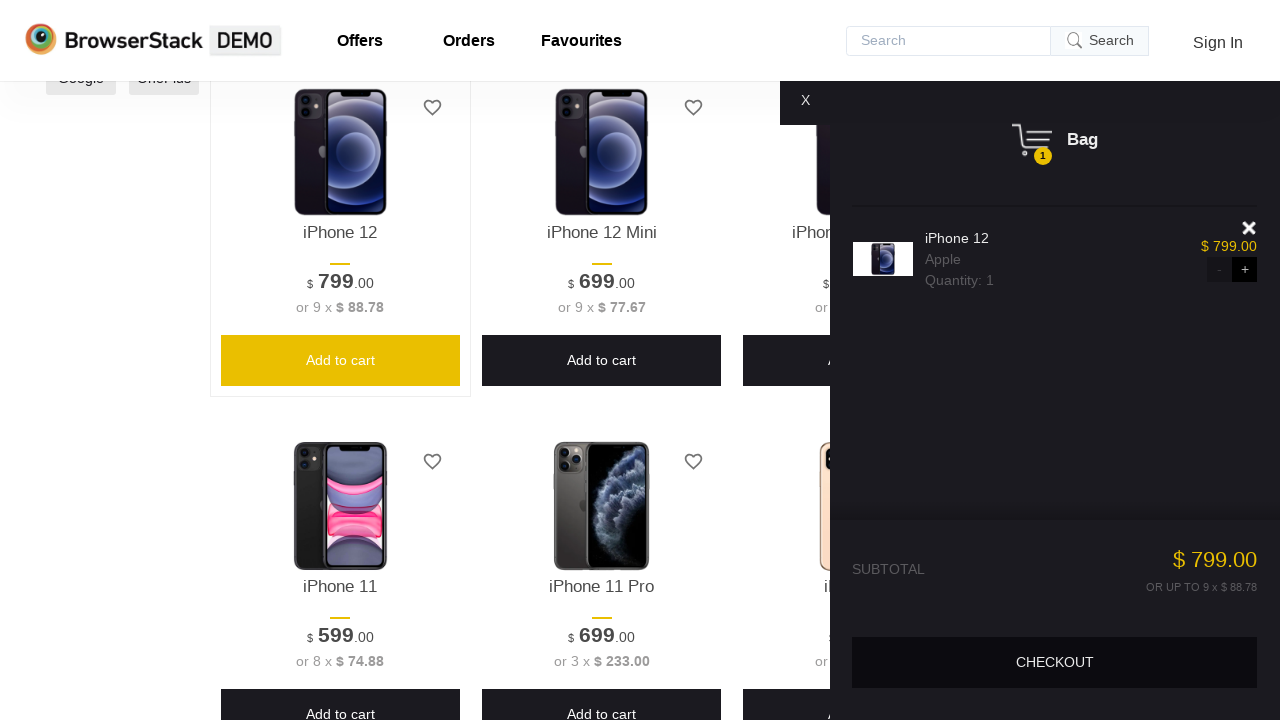

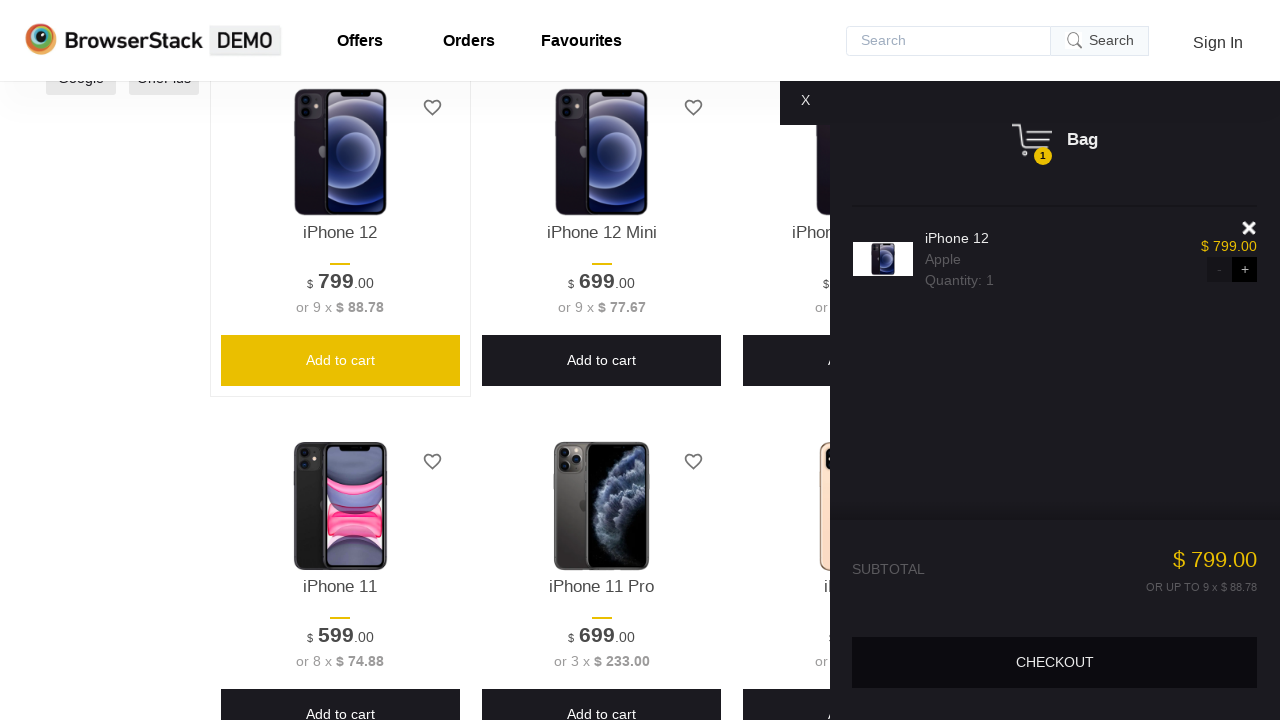